Tests various input field interactions including typing text, clearing and appending text to form fields on the LeafGround practice page

Starting URL: https://www.leafground.com/input.xhtml

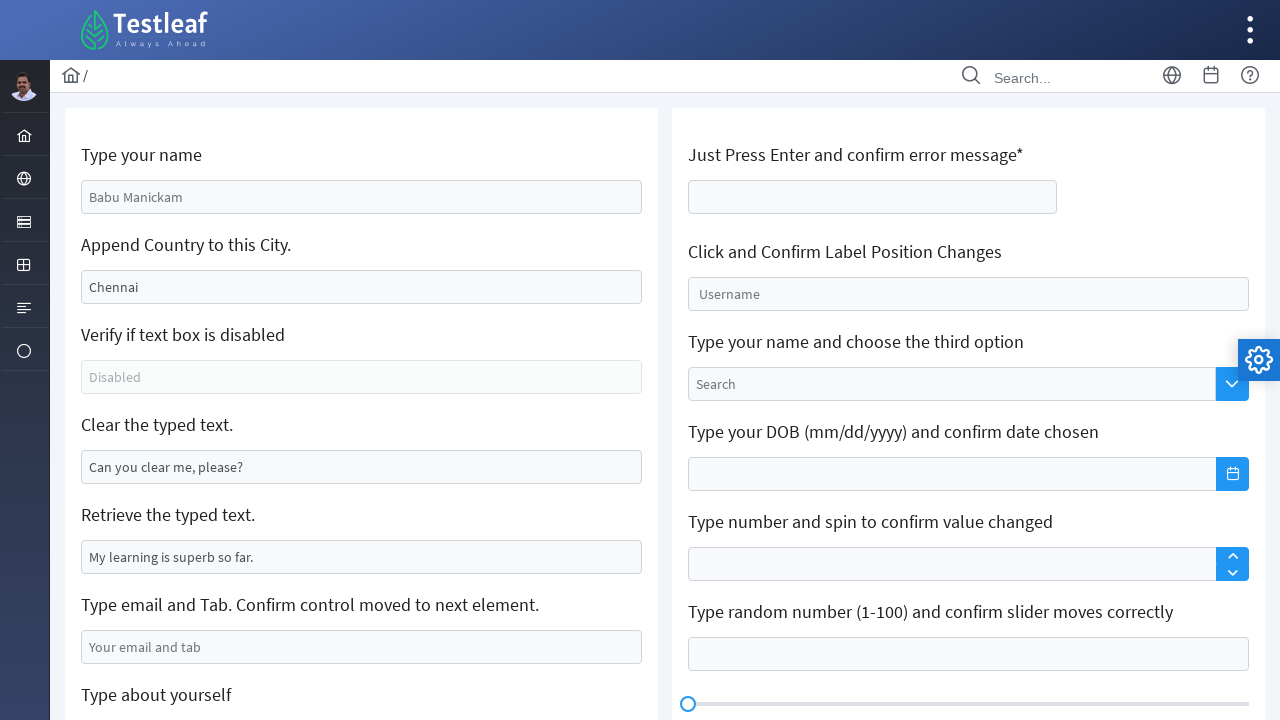

Filled name input field with 'Arief Khan' on input[name='j_idt88:name']
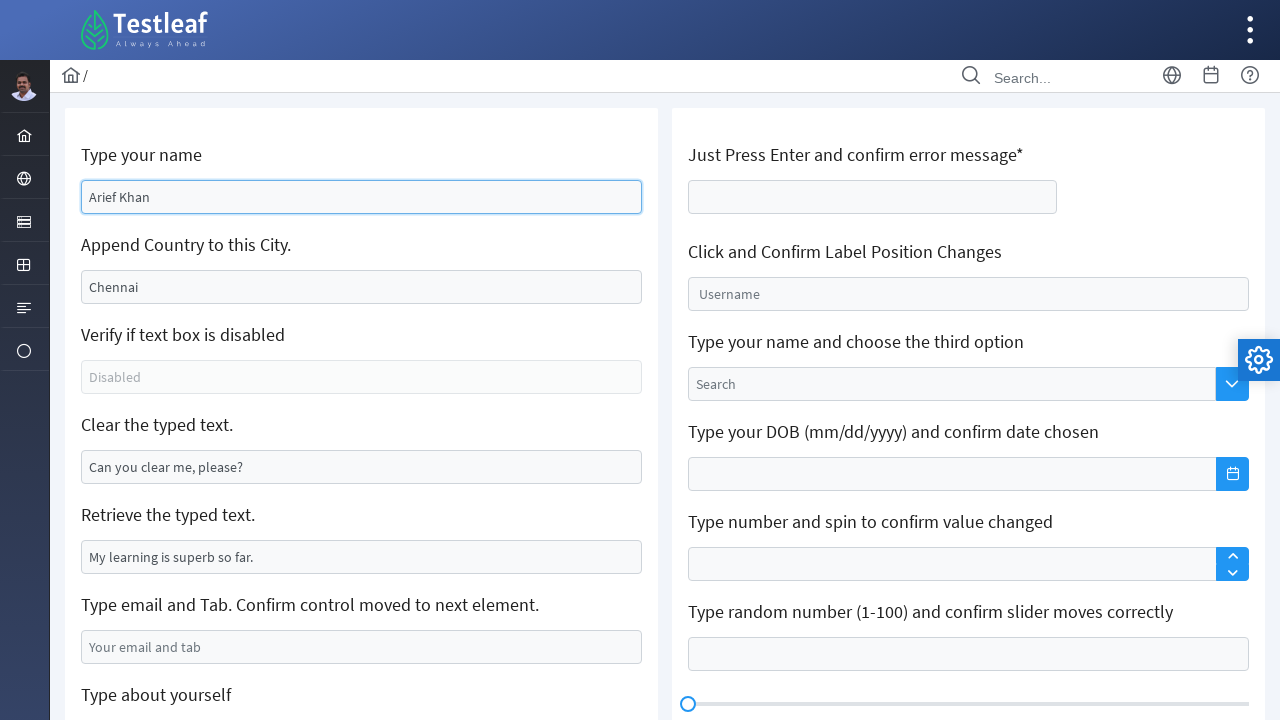

Cleared city input field on #j_idt88\:j_idt91
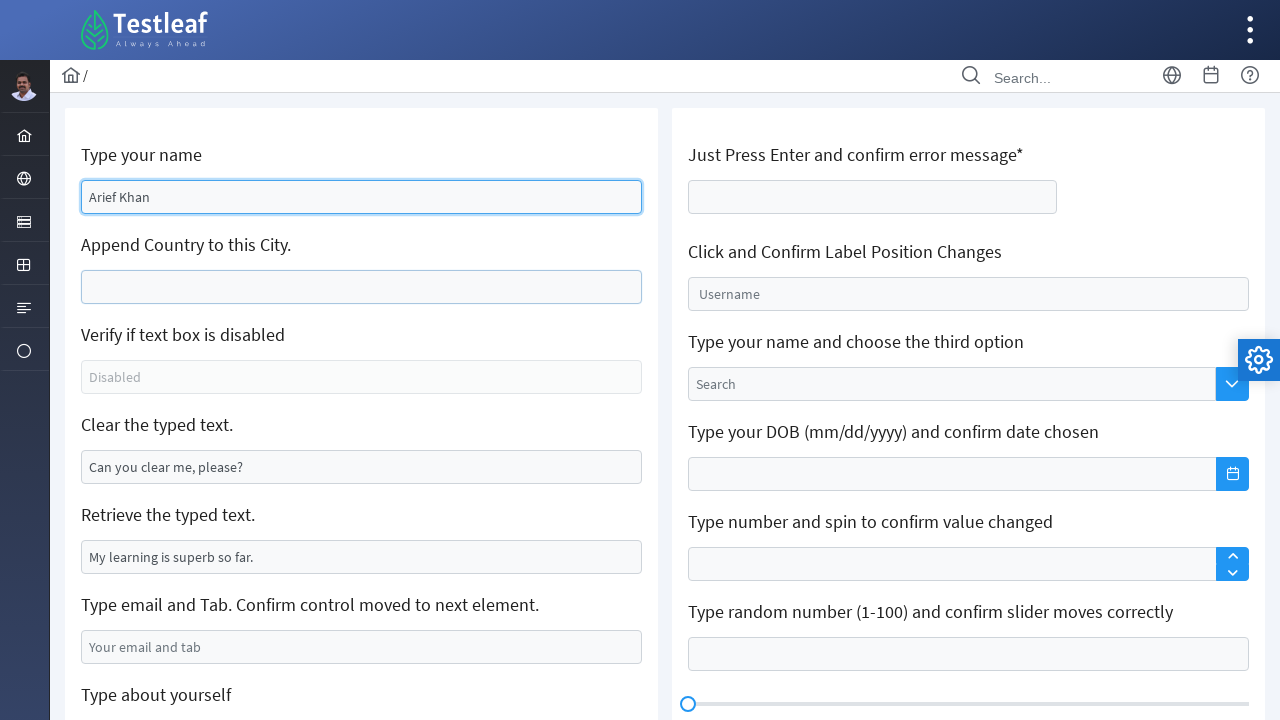

Filled city input field with 'Kumbakonam' on #j_idt88\:j_idt91
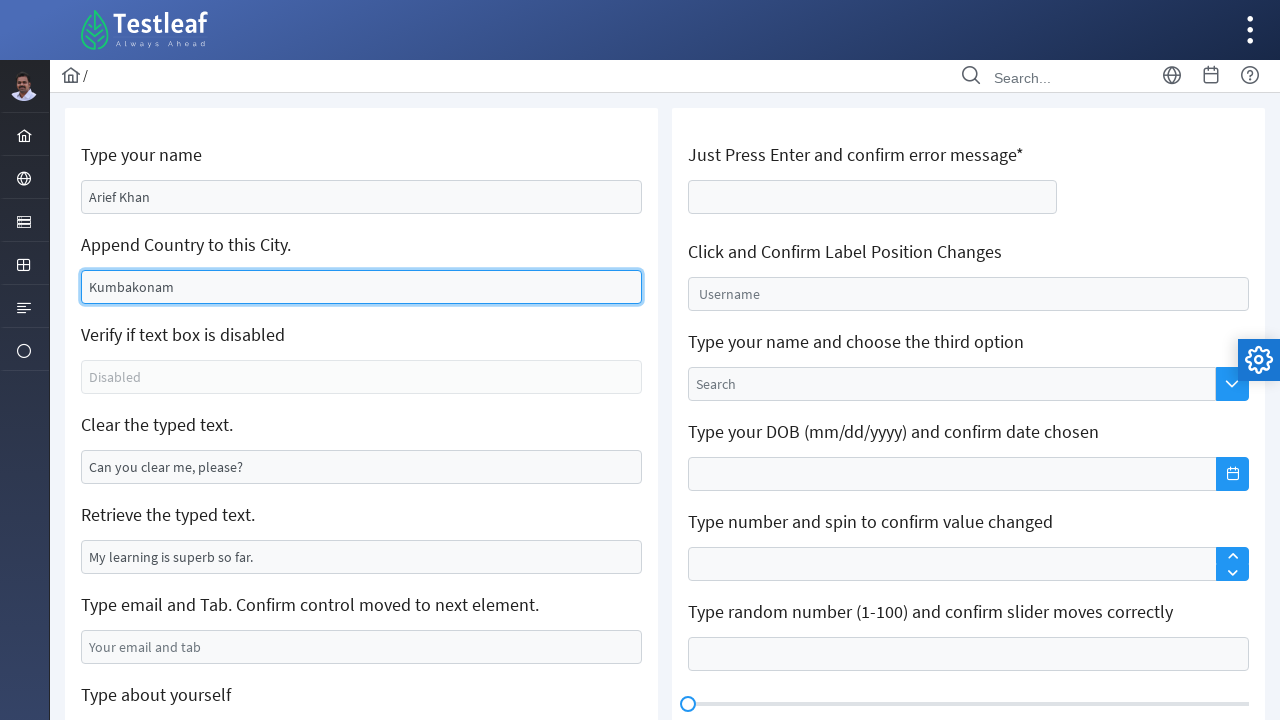

Cleared city input field again on #j_idt88\:j_idt91
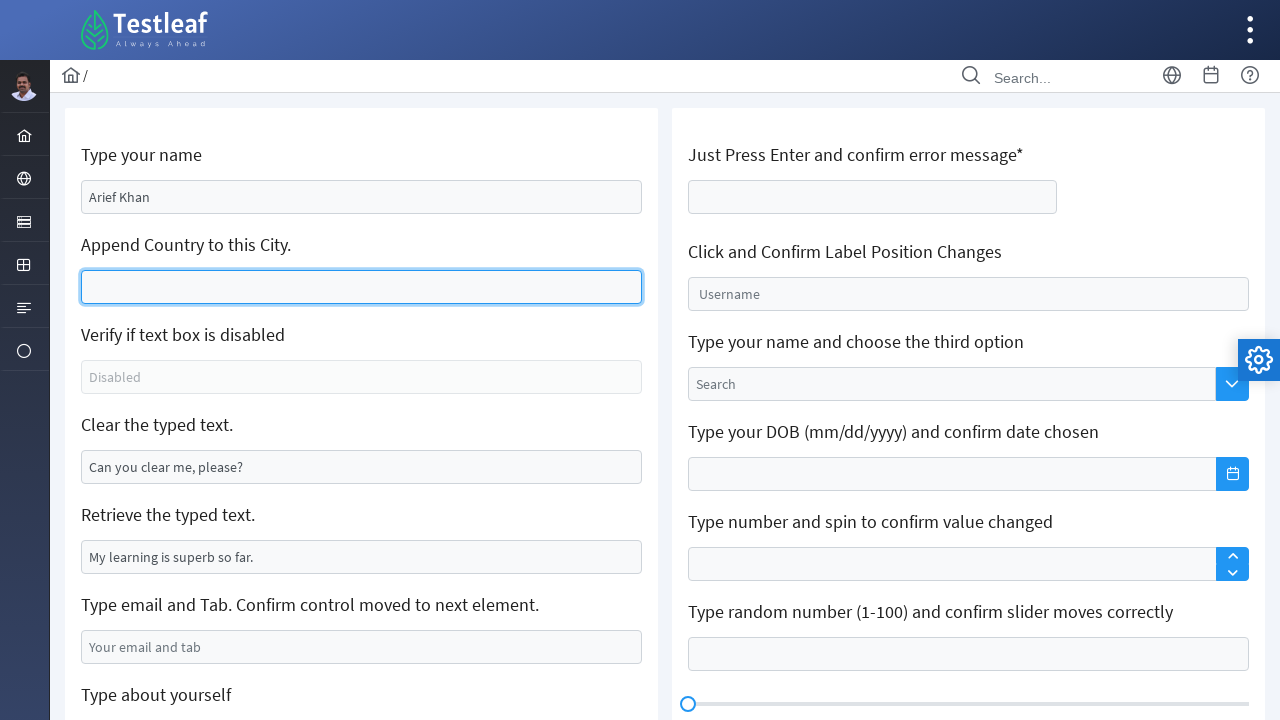

Re-filled city input field with 'Kumbakonam' on #j_idt88\:j_idt91
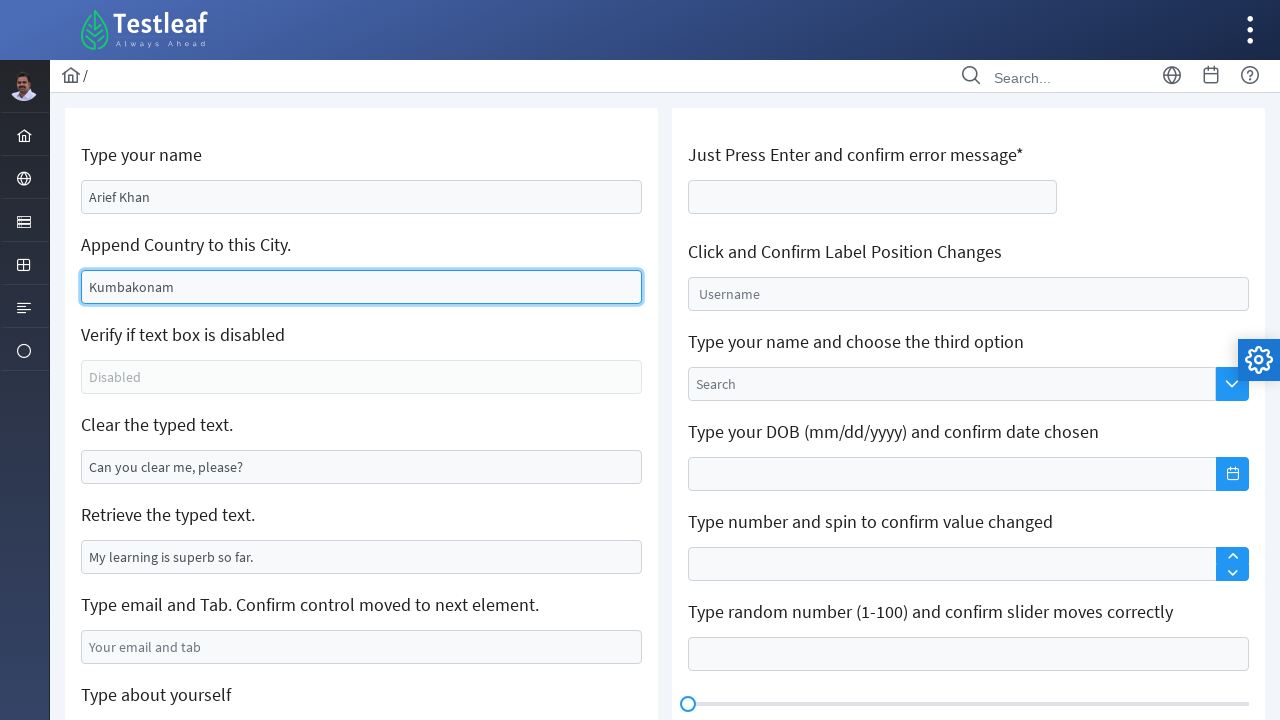

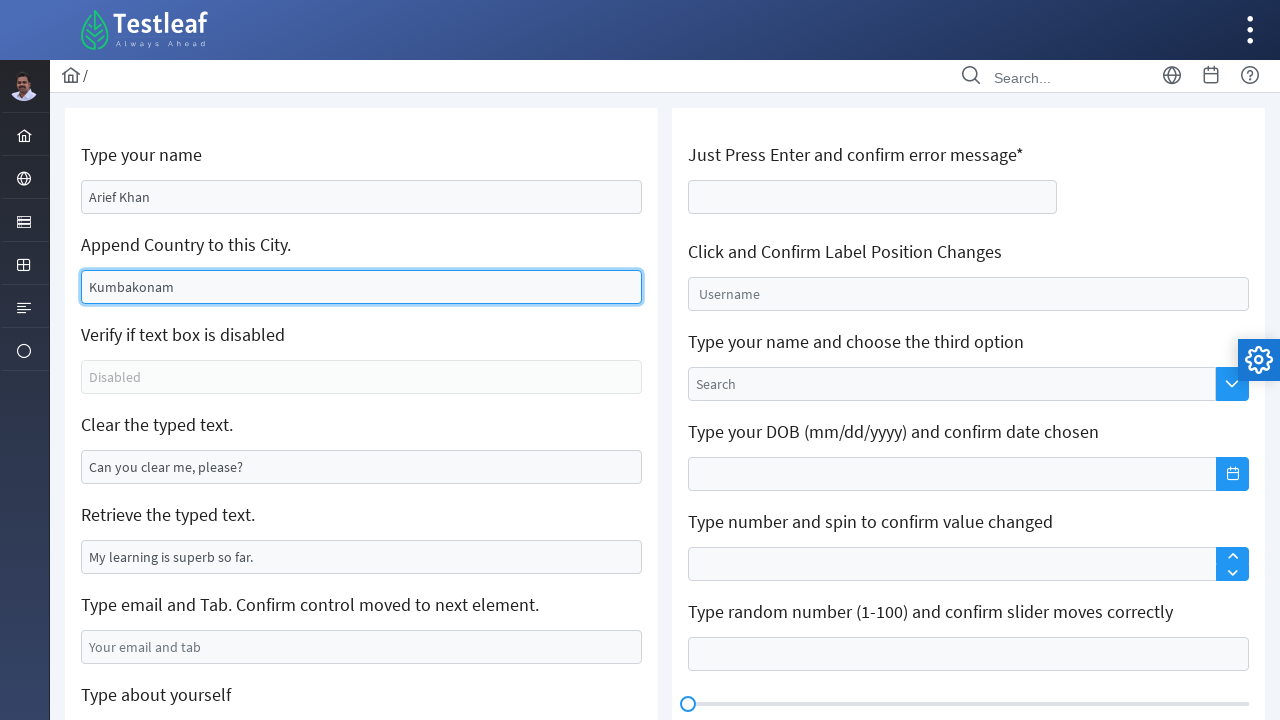